Tests multiple popup windows handling by clicking a button that opens both Twitter and Facebook popups

Starting URL: https://www.lambdatest.com/selenium-playground/window-popup-modal-demo

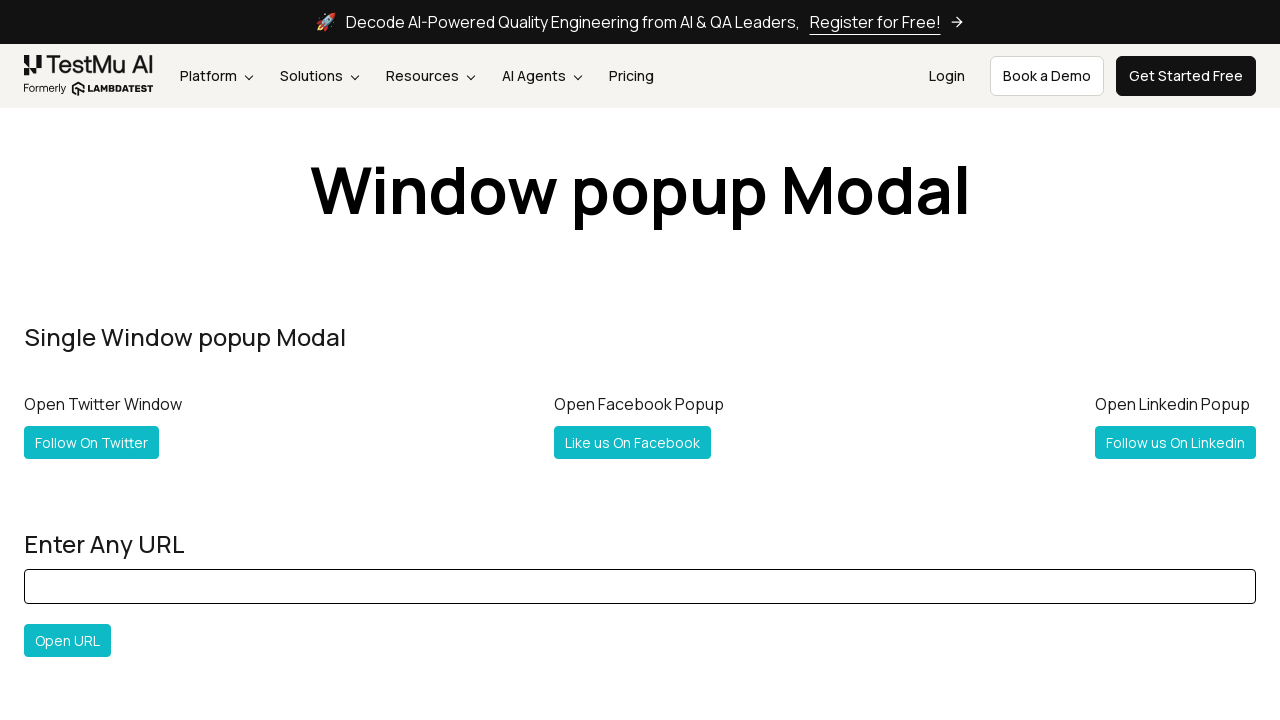

Clicked button to open Twitter and Facebook popups at (122, 360) on #followboth
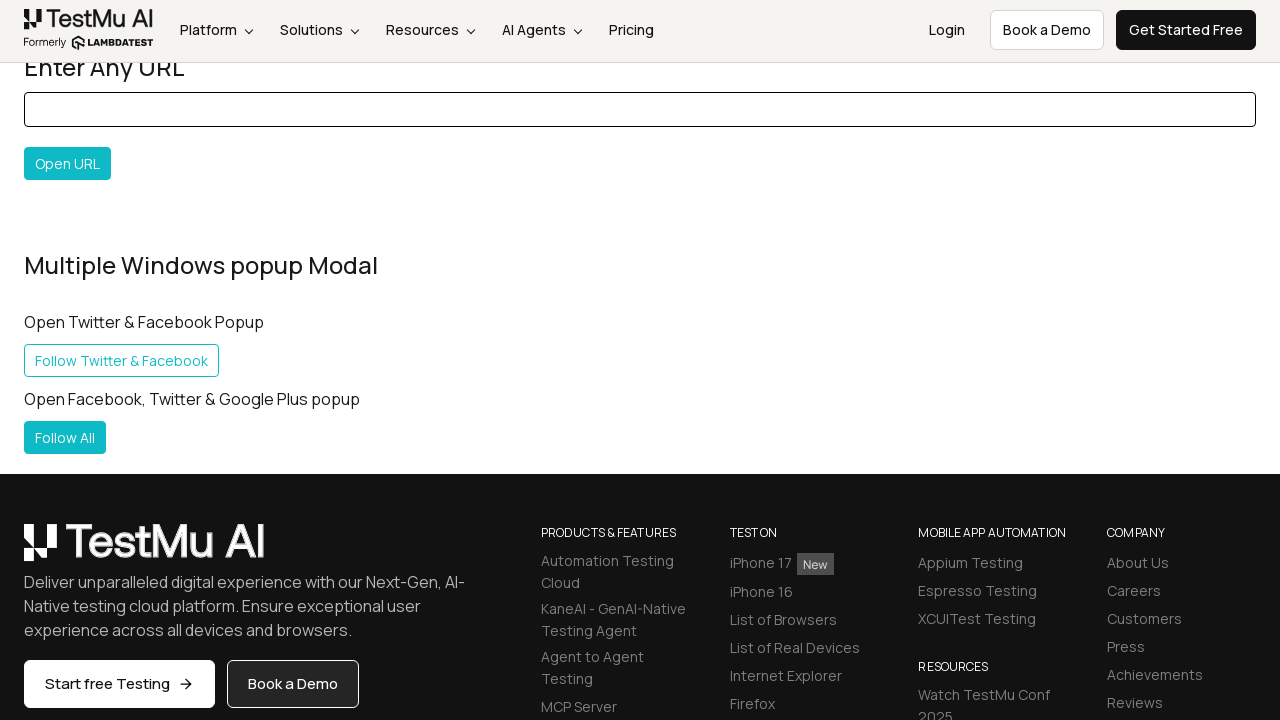

Captured first popup window
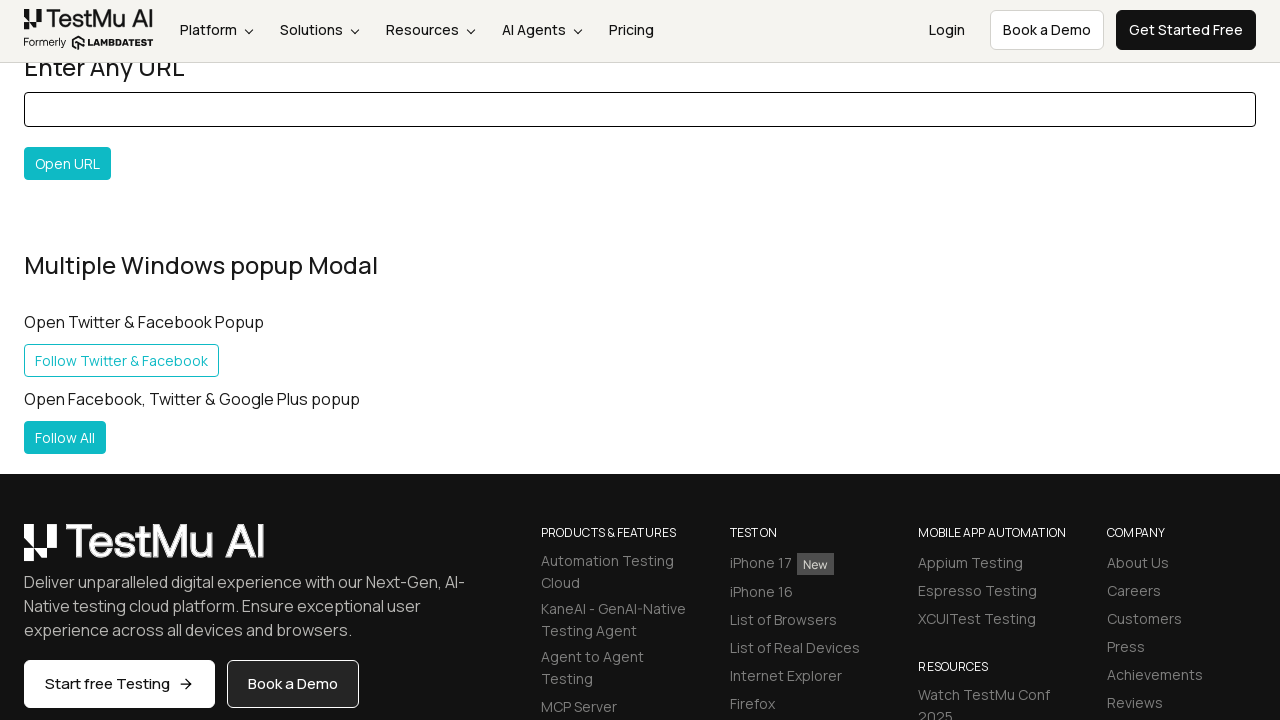

First popup window finished loading
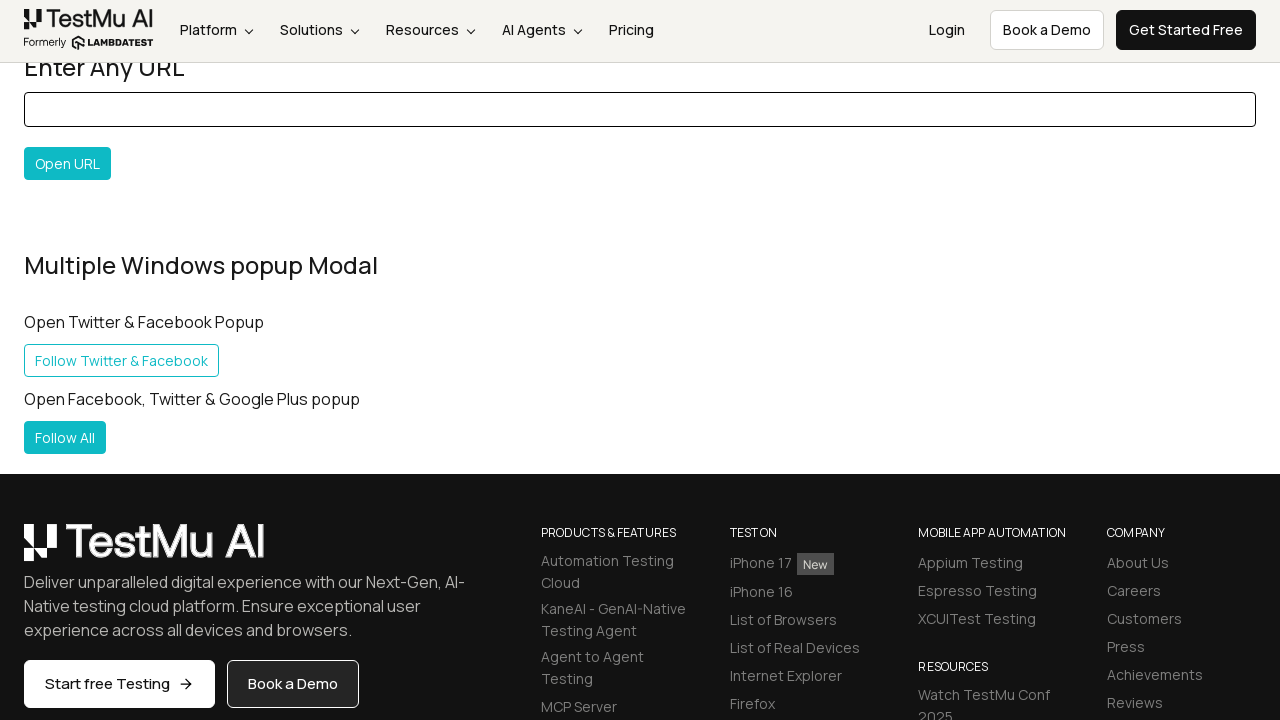

Retrieved all pages from browser context
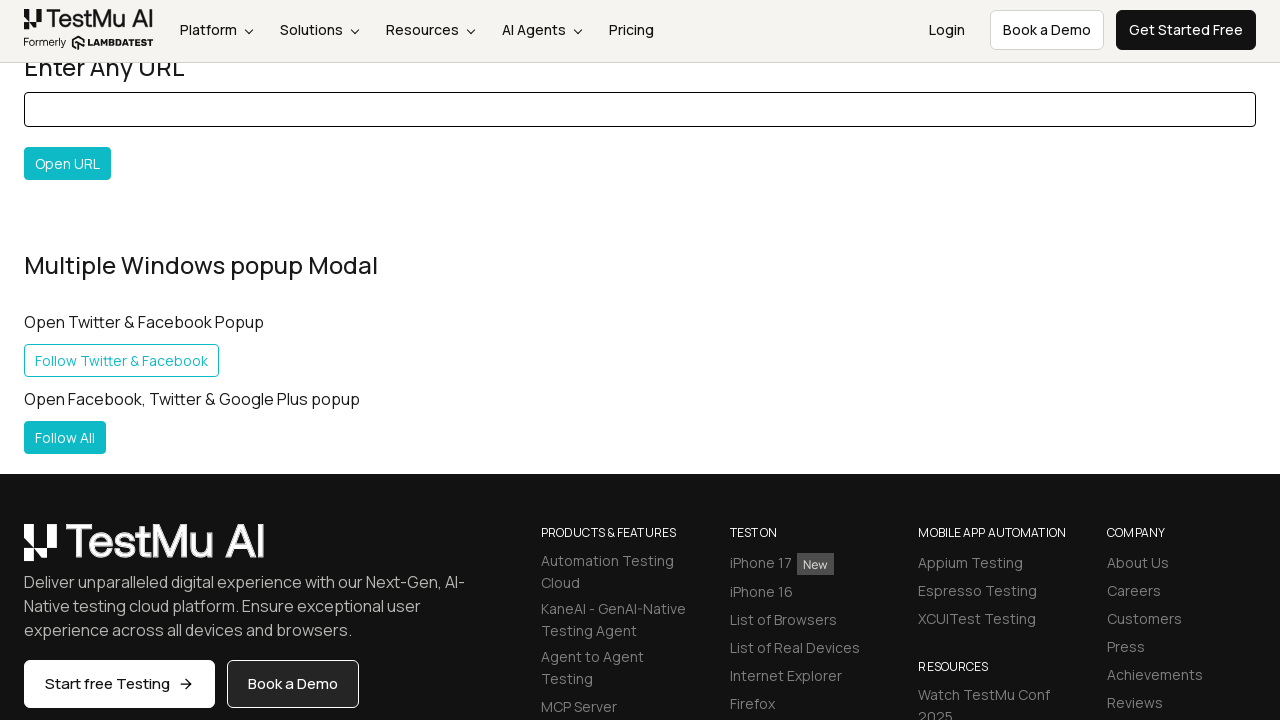

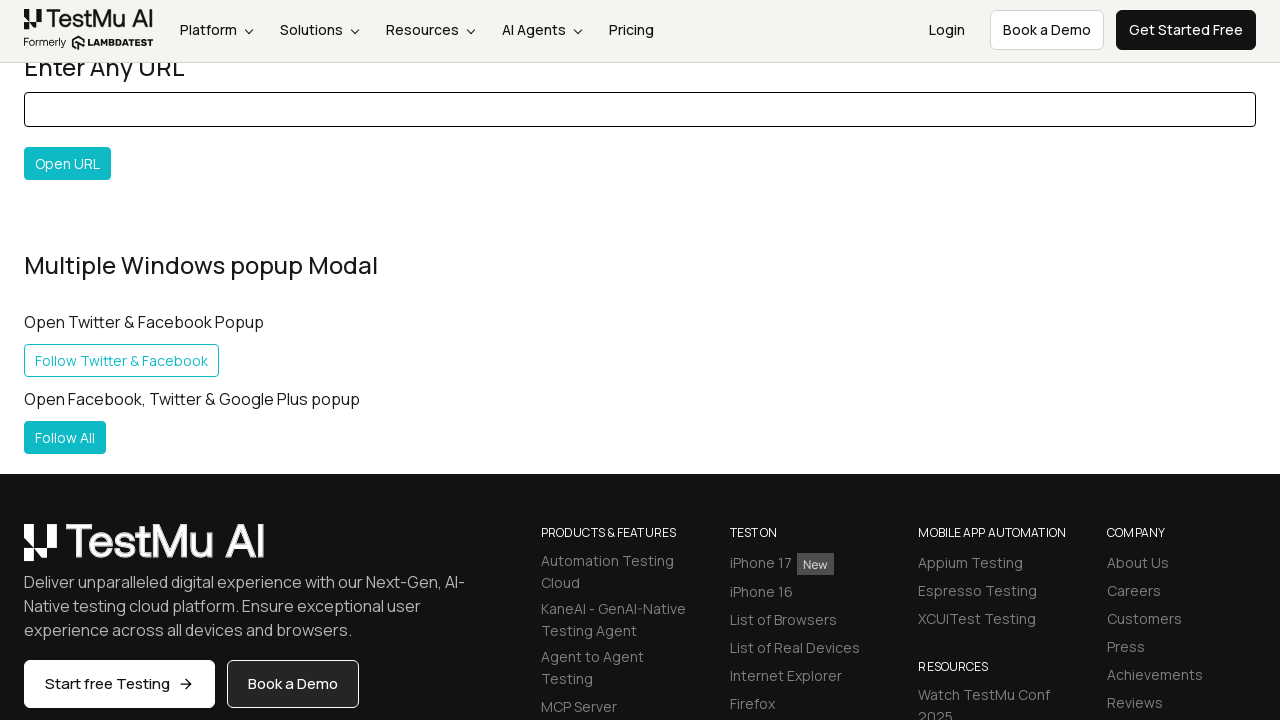